Tests that a button changes color after a delay by waiting for the text-danger class to be applied, then clicks it

Starting URL: https://demoqa.com/dynamic-properties

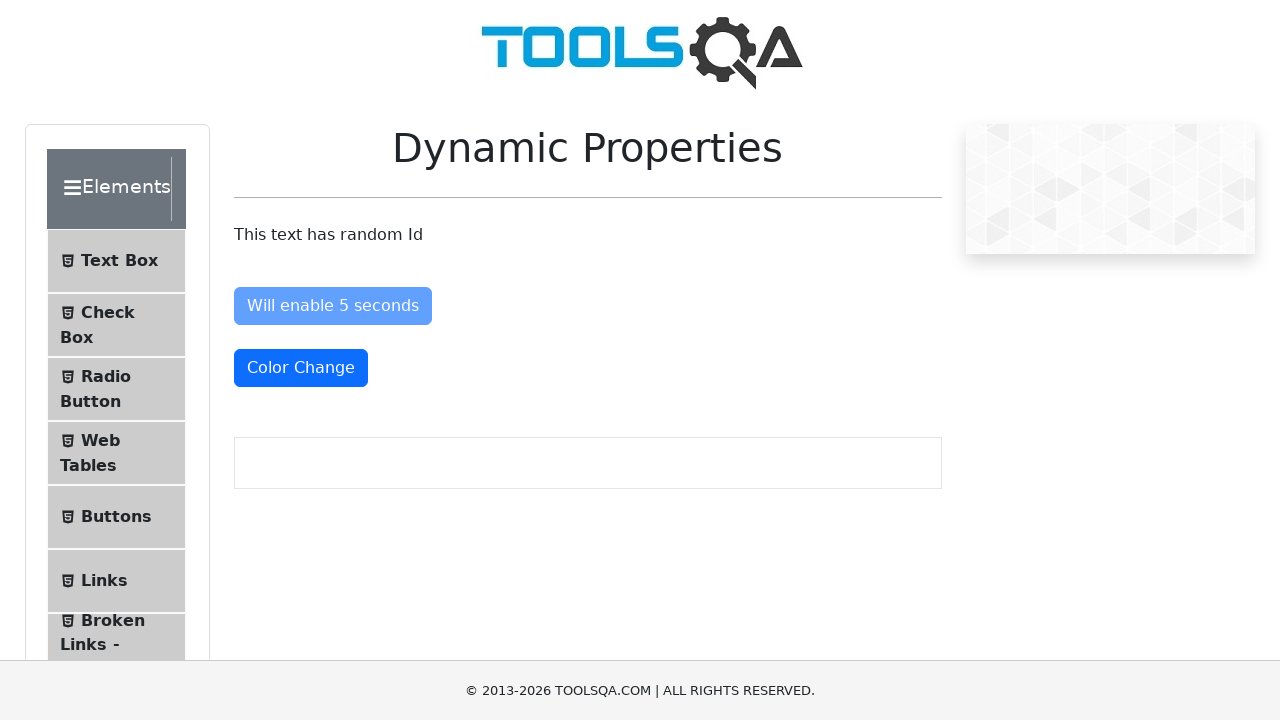

Waited for Color Change button to have text-danger class applied (color changed)
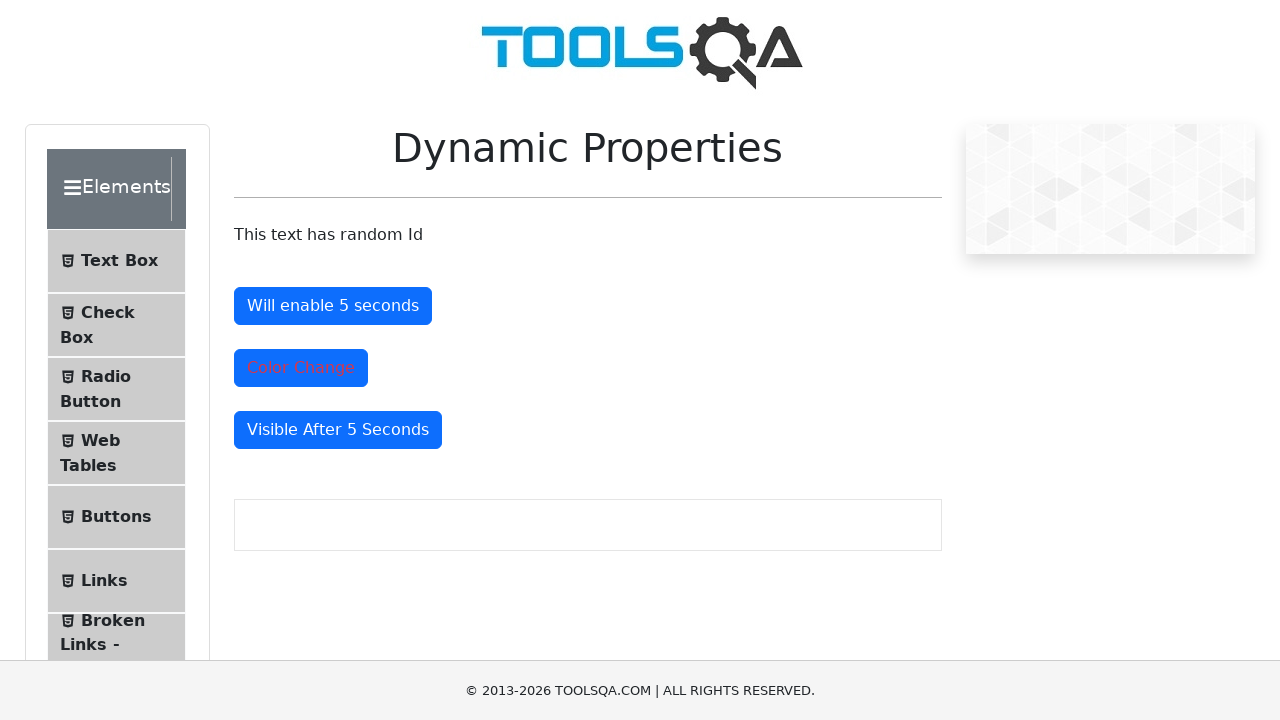

Clicked the Color Change button after it changed color at (301, 368) on #colorChange
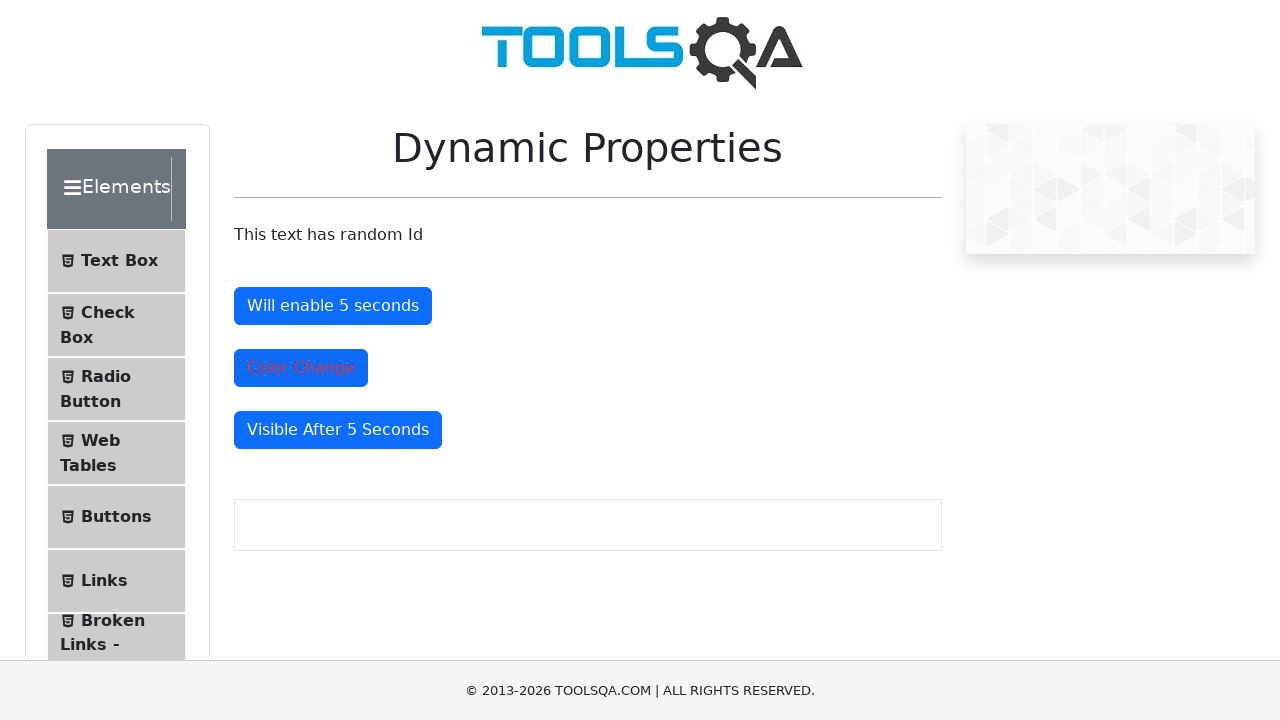

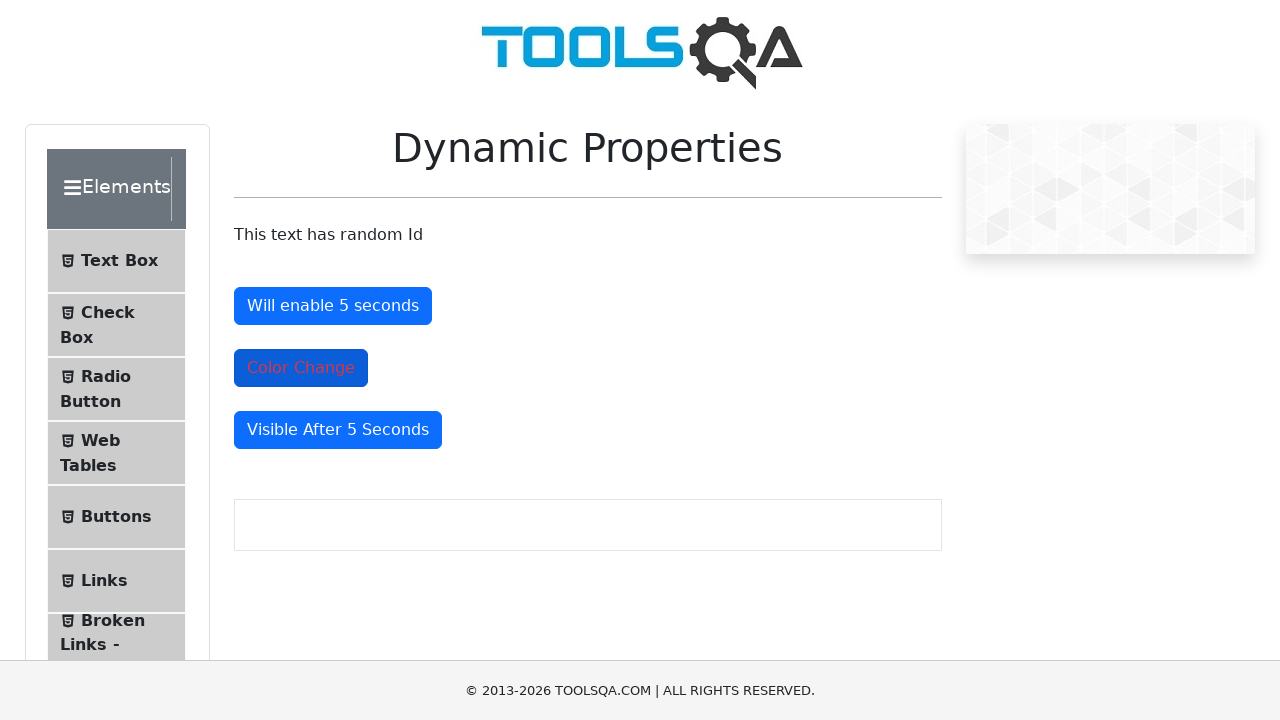